Tests explicit wait functionality by waiting for a price element to display "$100" text on a demo page

Starting URL: http://suninjuly.github.io/explicit_wait2.html

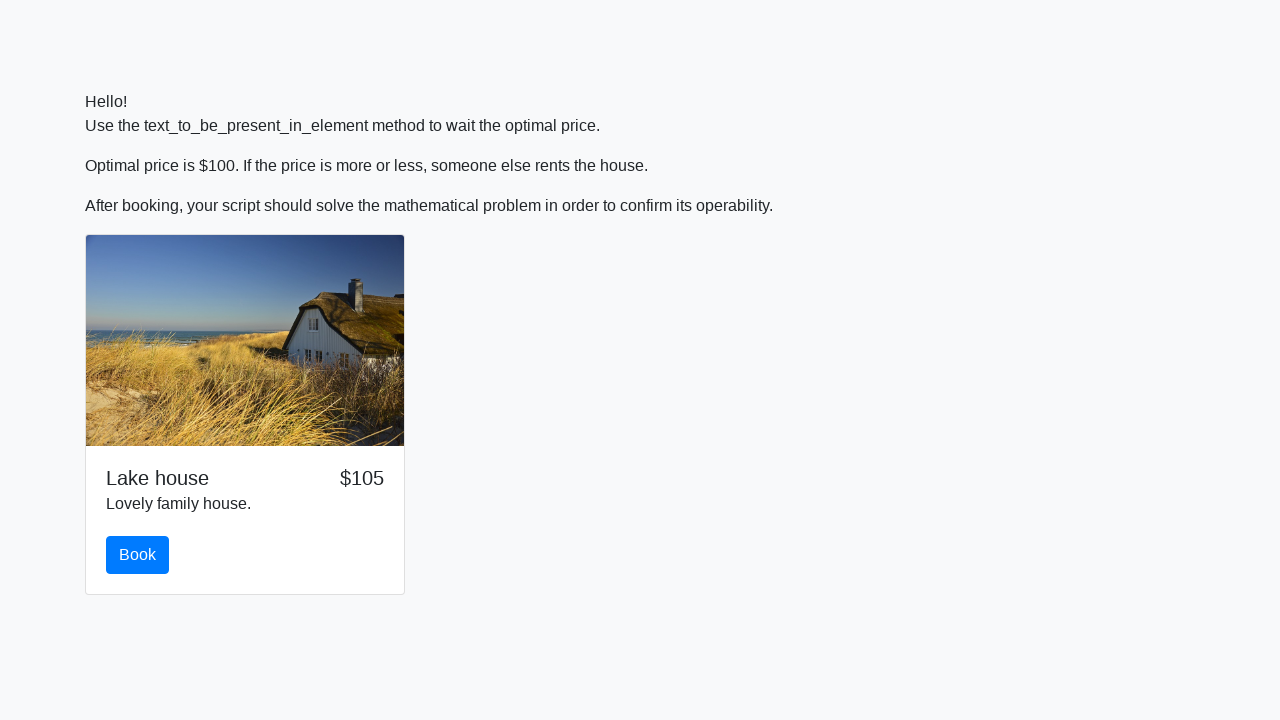

Navigated to explicit wait demo page
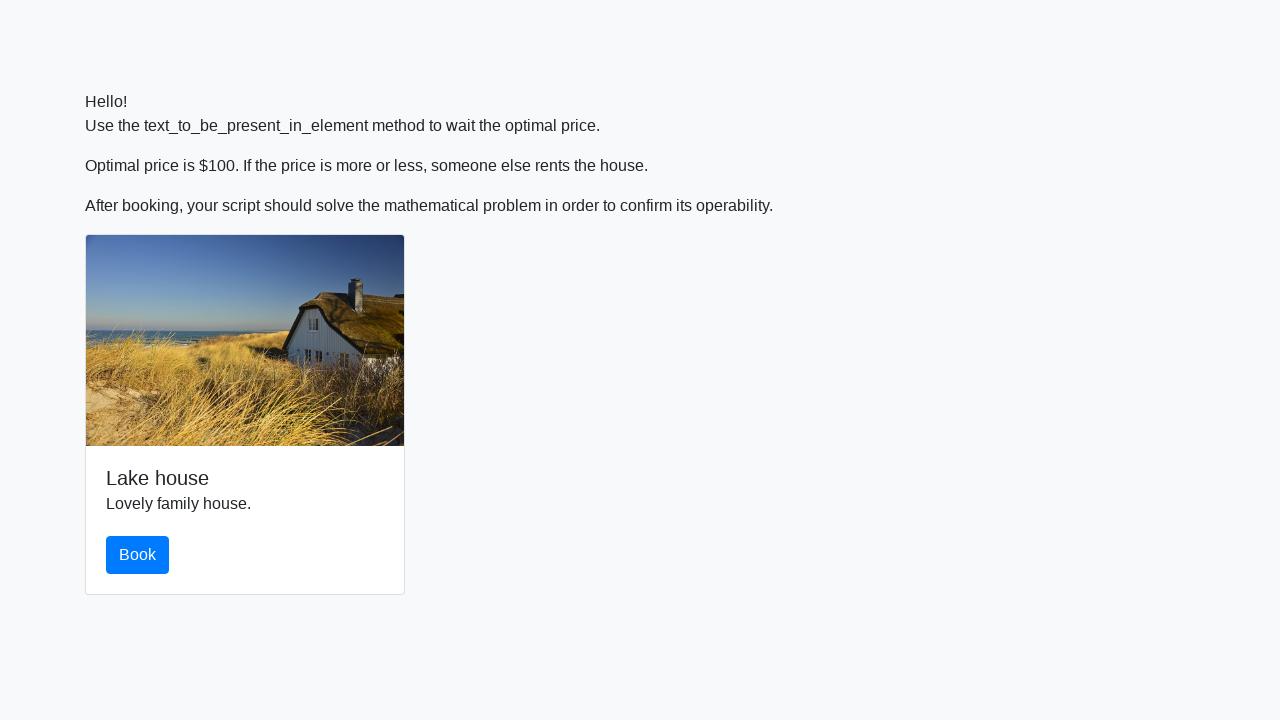

Price element displayed '$100' text after explicit wait
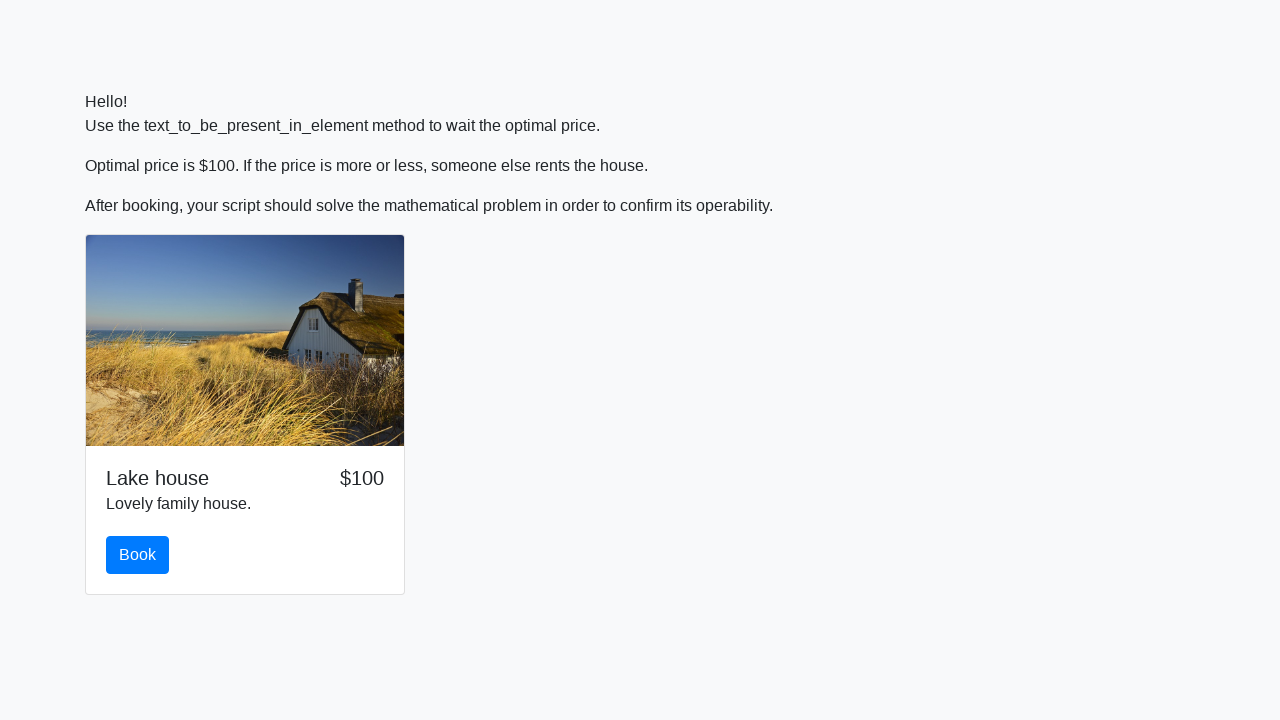

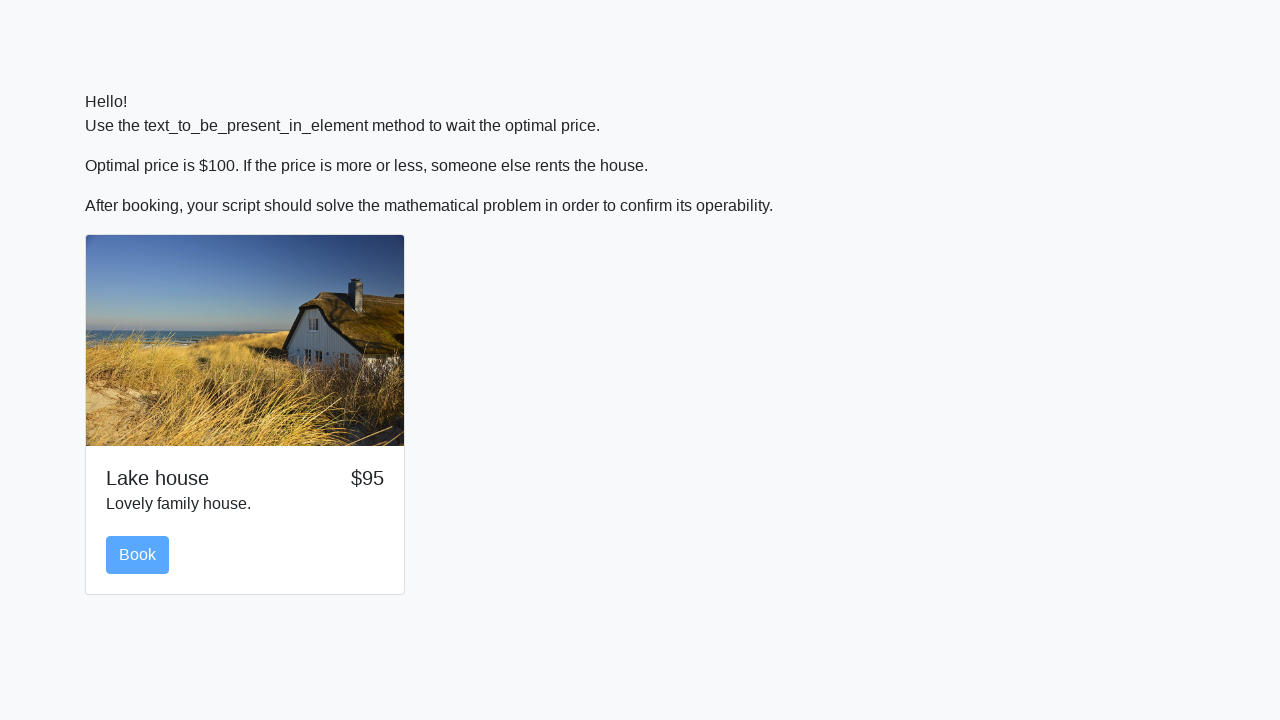